Tests the product search functionality by entering a search term "malt", waiting for autocomplete suggestions to appear, and using keyboard navigation (arrow down keys) to select from the suggestions.

Starting URL: https://livingliquidz.com/

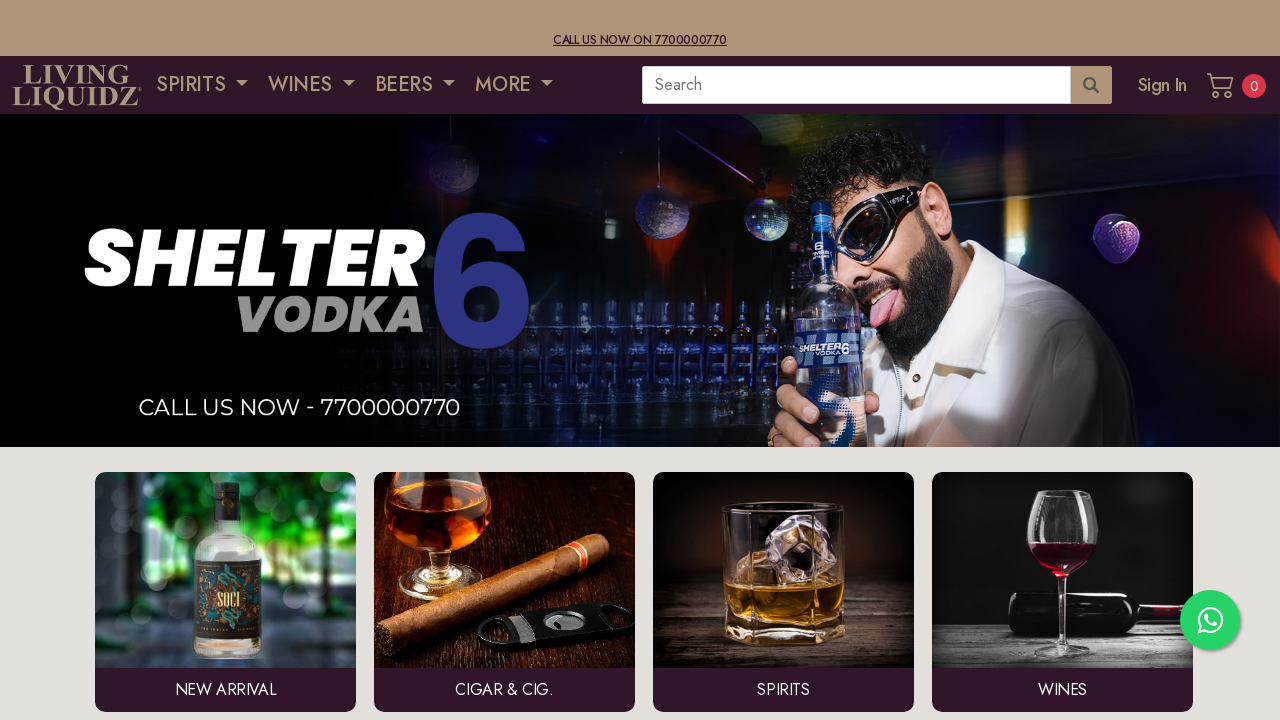

Filled search box with 'malt' on //*[@class='wbr-main-search']
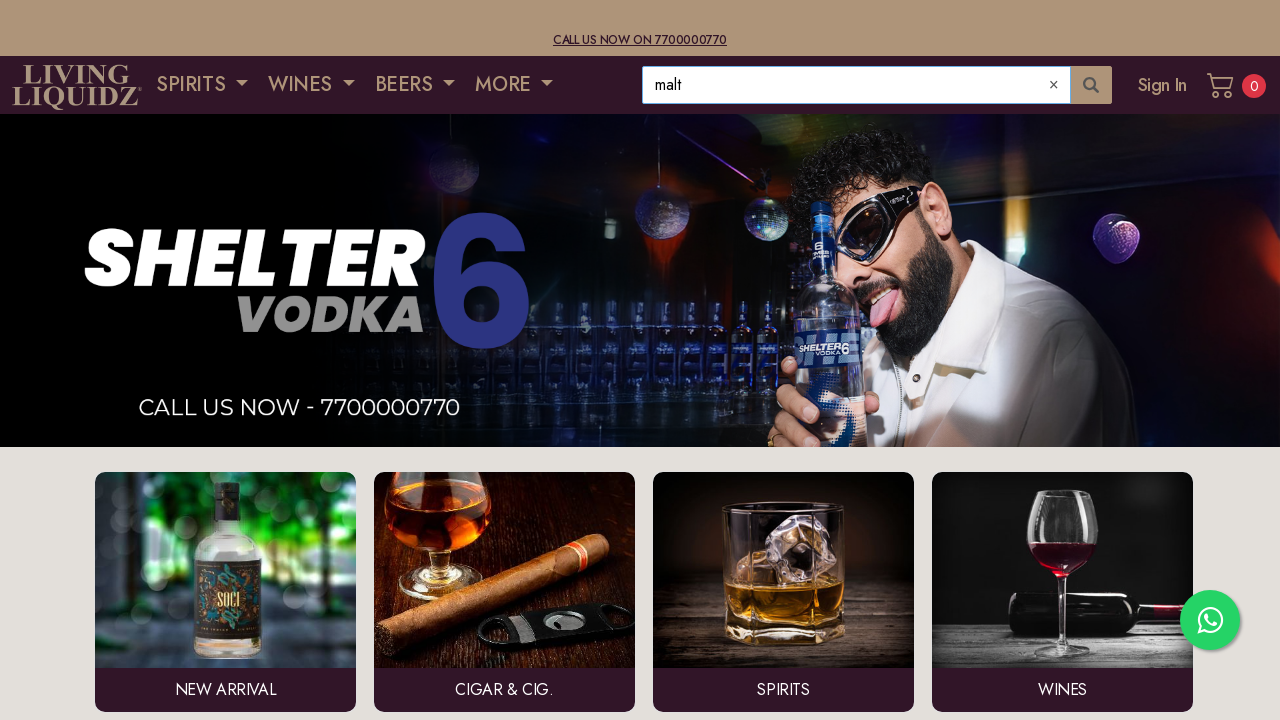

Autocomplete suggestions appeared with 8 items
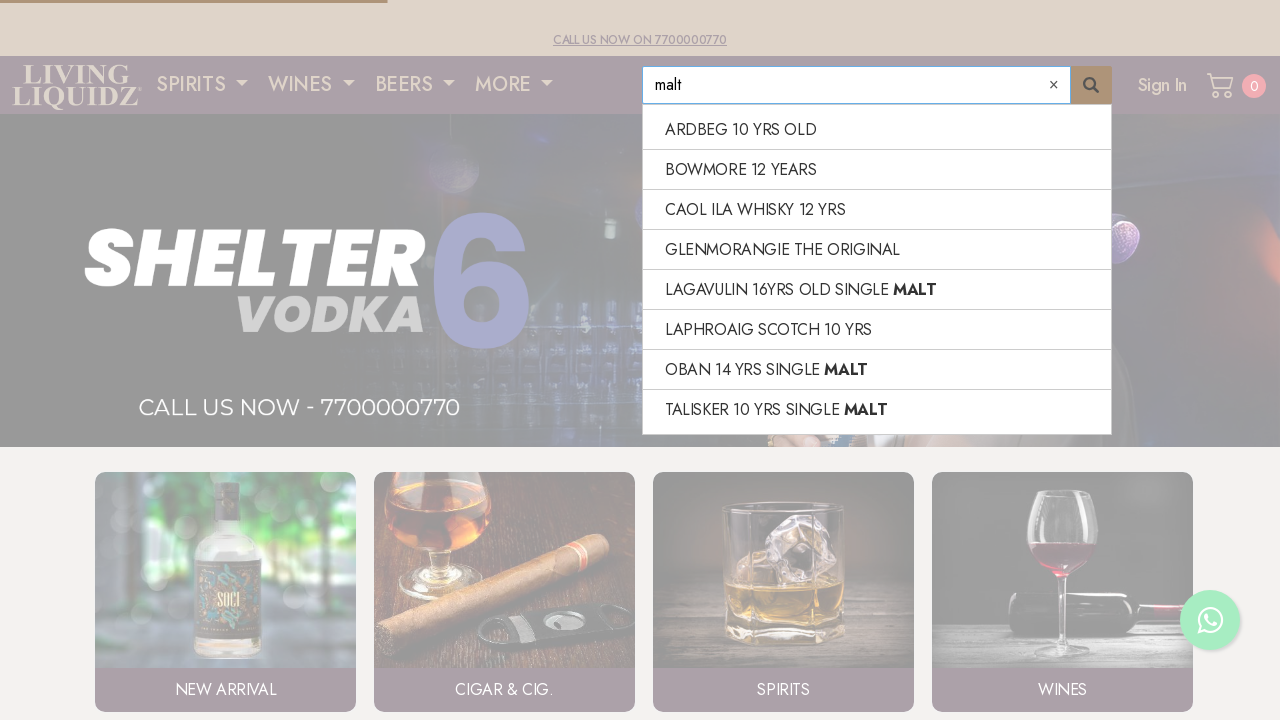

Pressed ArrowDown key once to navigate suggestions
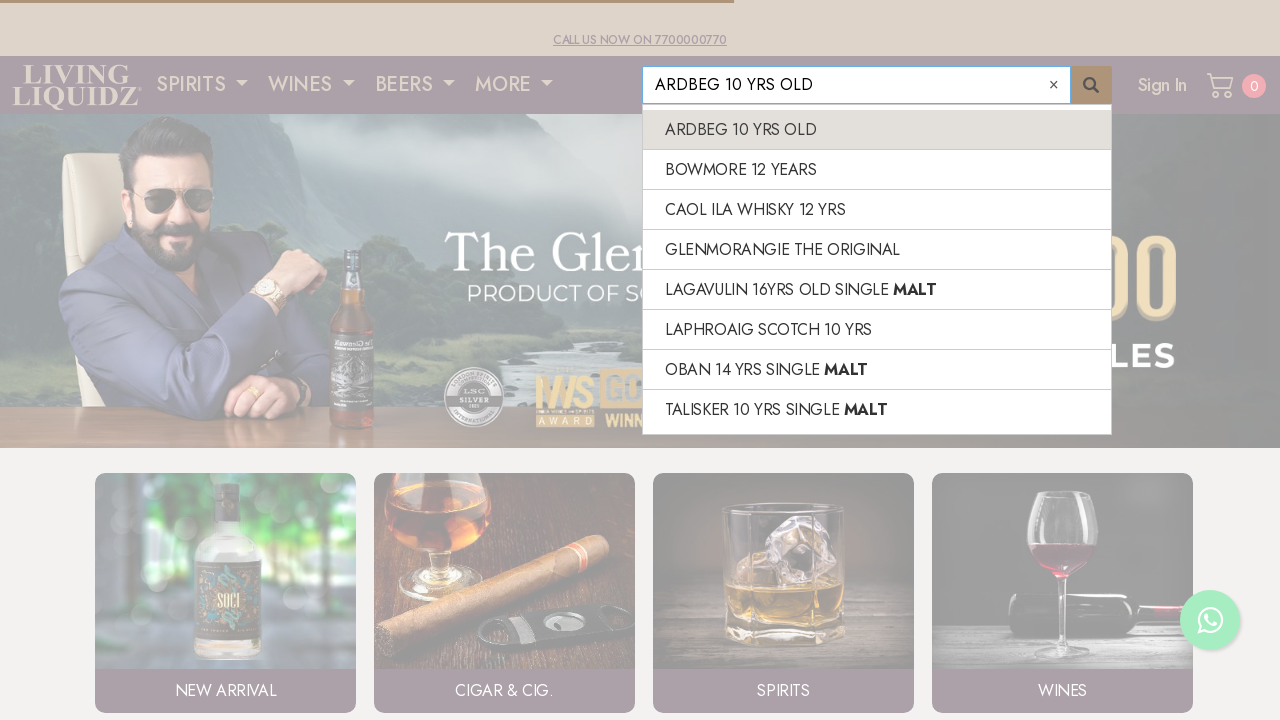

Pressed ArrowDown key second time to navigate suggestions
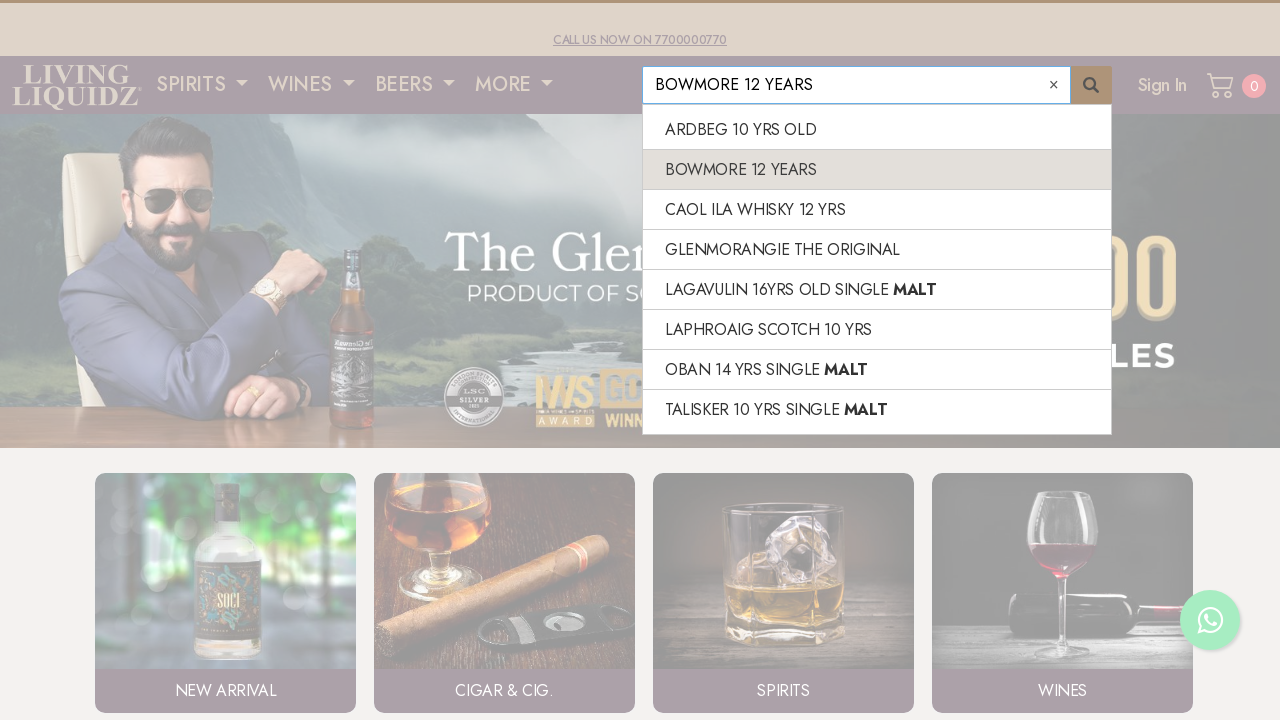

Pressed Enter to select the suggestion
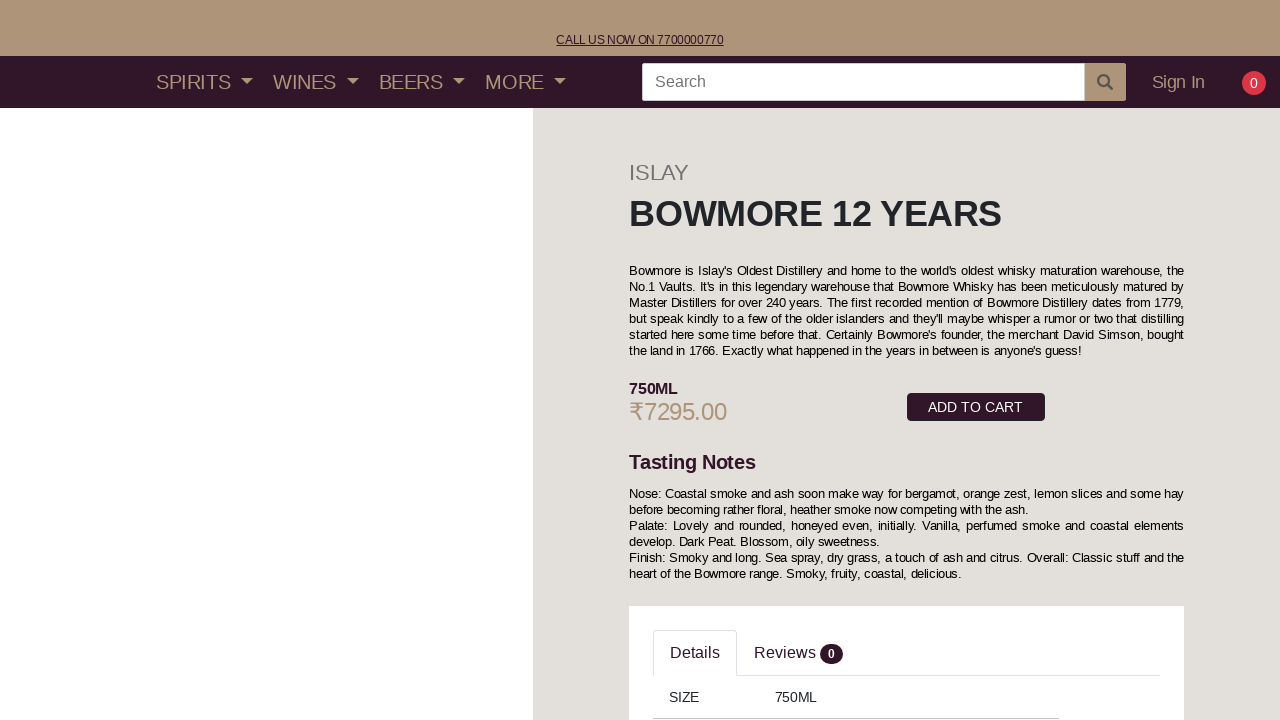

Page navigation completed and network idle
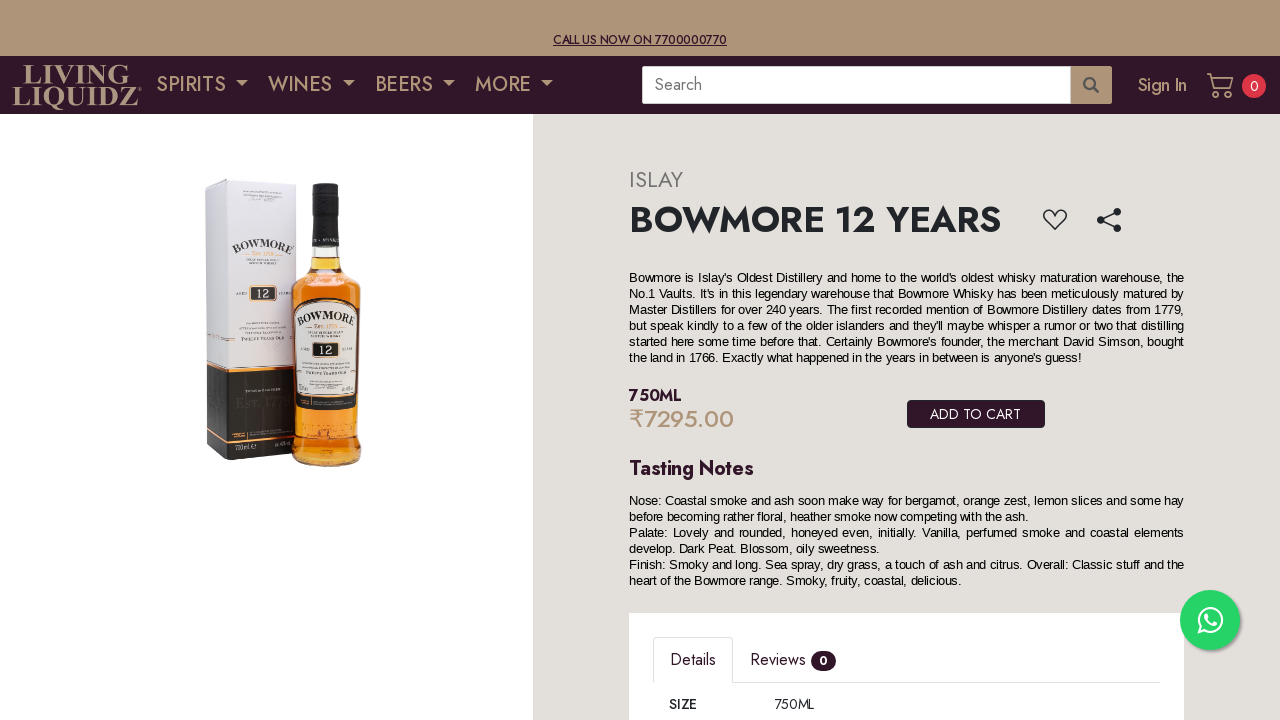

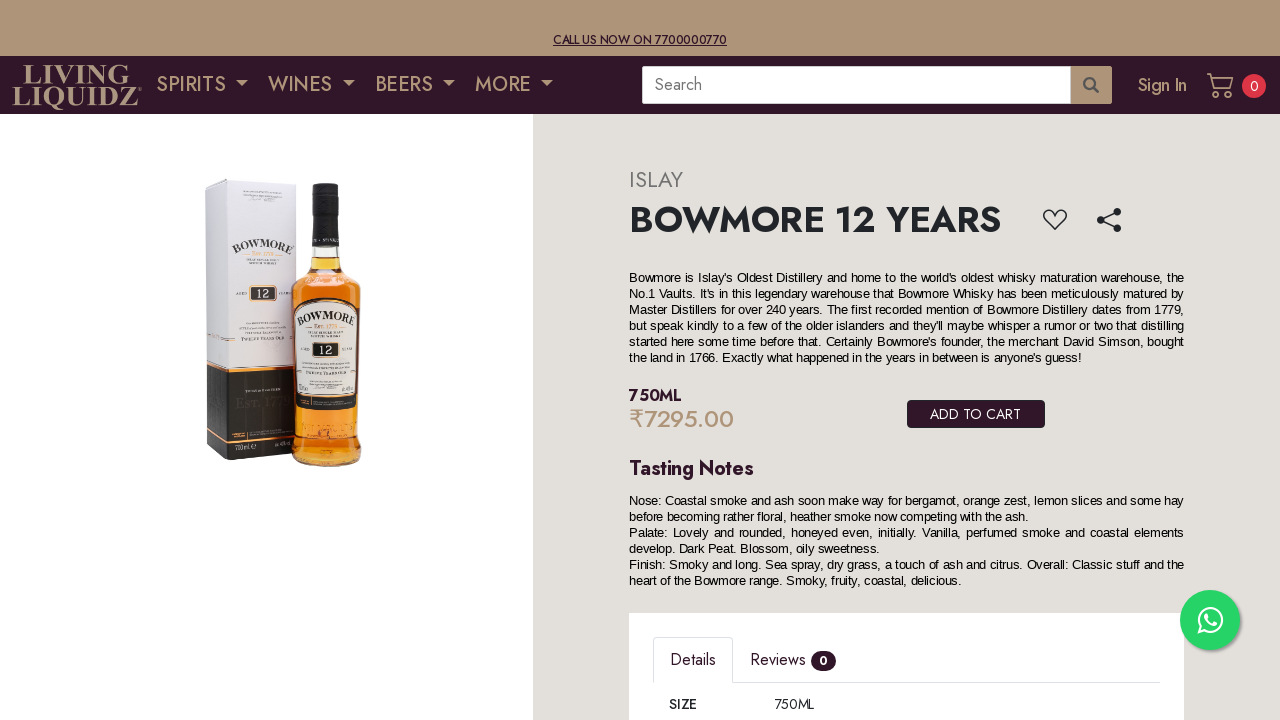